Tests checkbox functionality by navigating to the checkboxes page and clicking the first checkbox to select it

Starting URL: https://the-internet.herokuapp.com

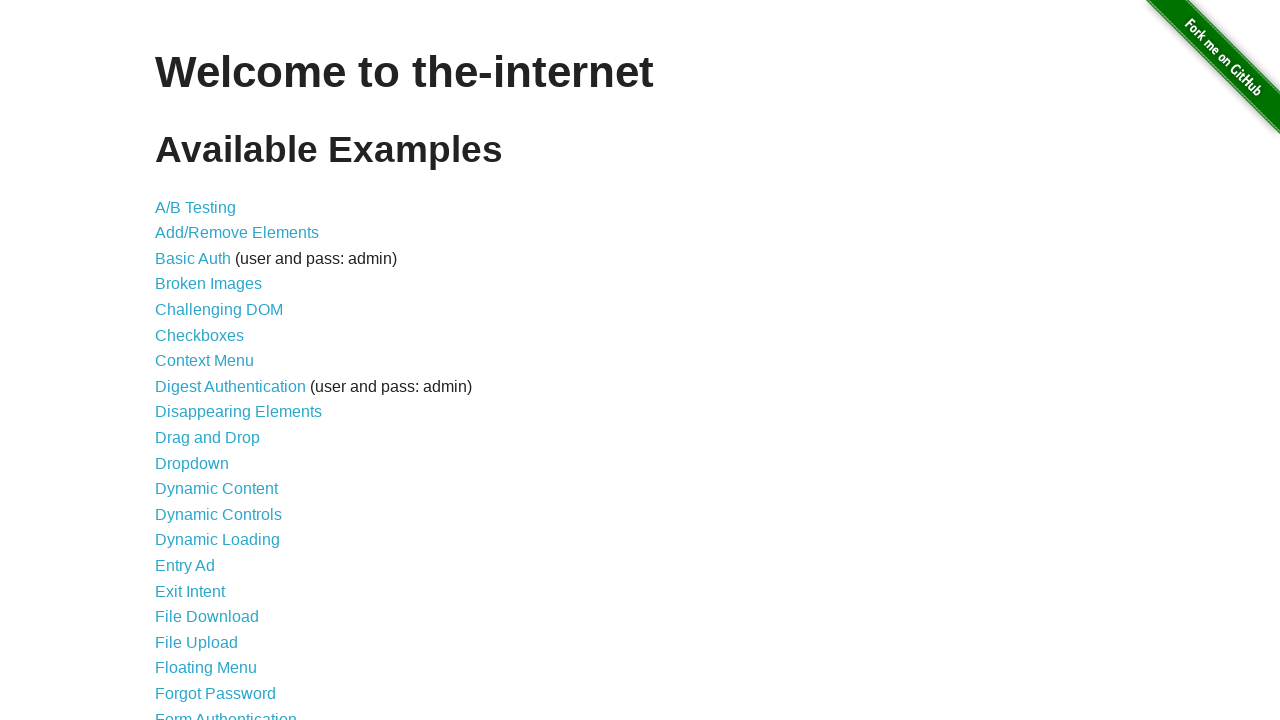

Navigated to the-internet.herokuapp.com homepage
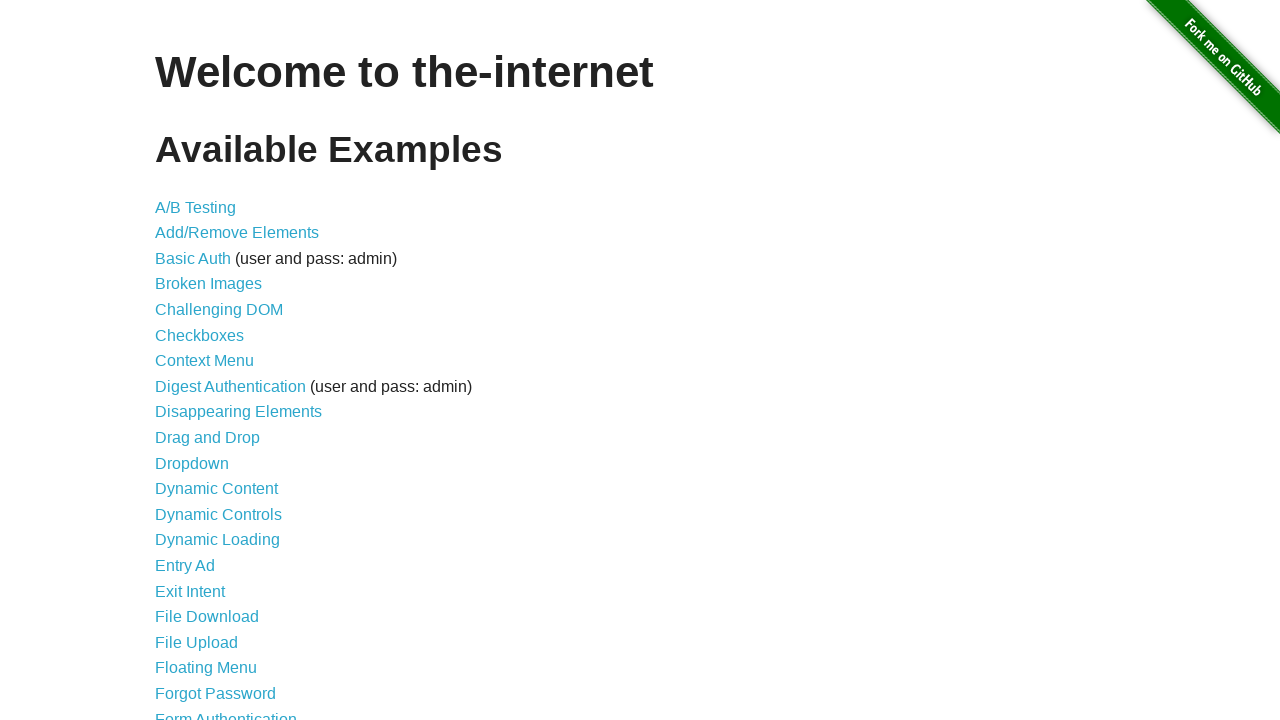

Clicked on Checkboxes link to navigate to checkboxes page at (200, 335) on text=Checkboxes
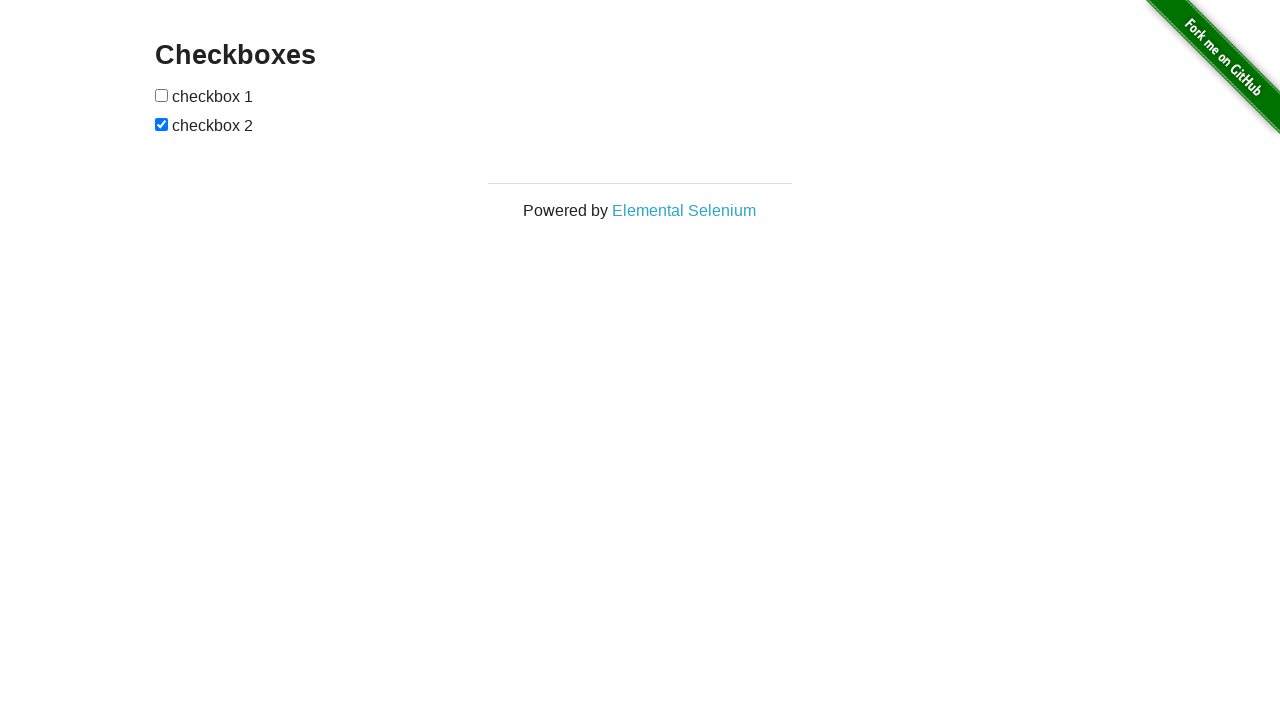

Clicked the first checkbox to select it at (162, 95) on #checkboxes input:first-of-type
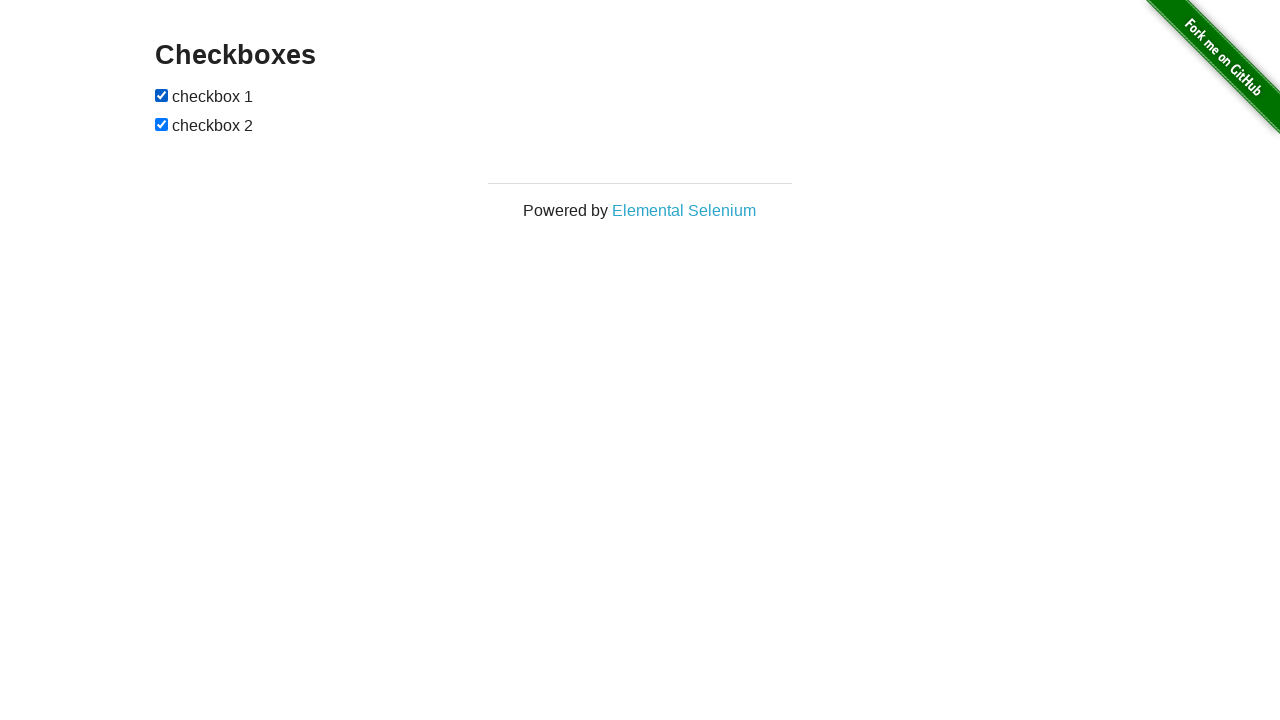

Verified that the first checkbox is now selected
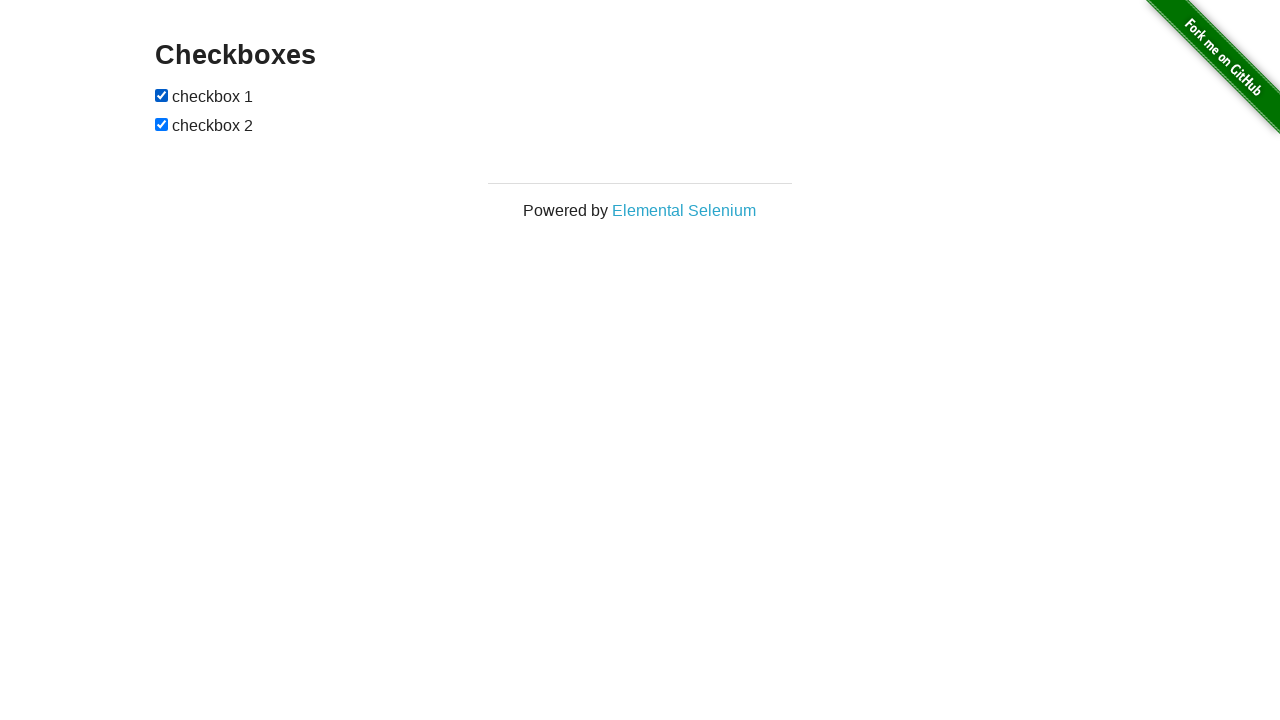

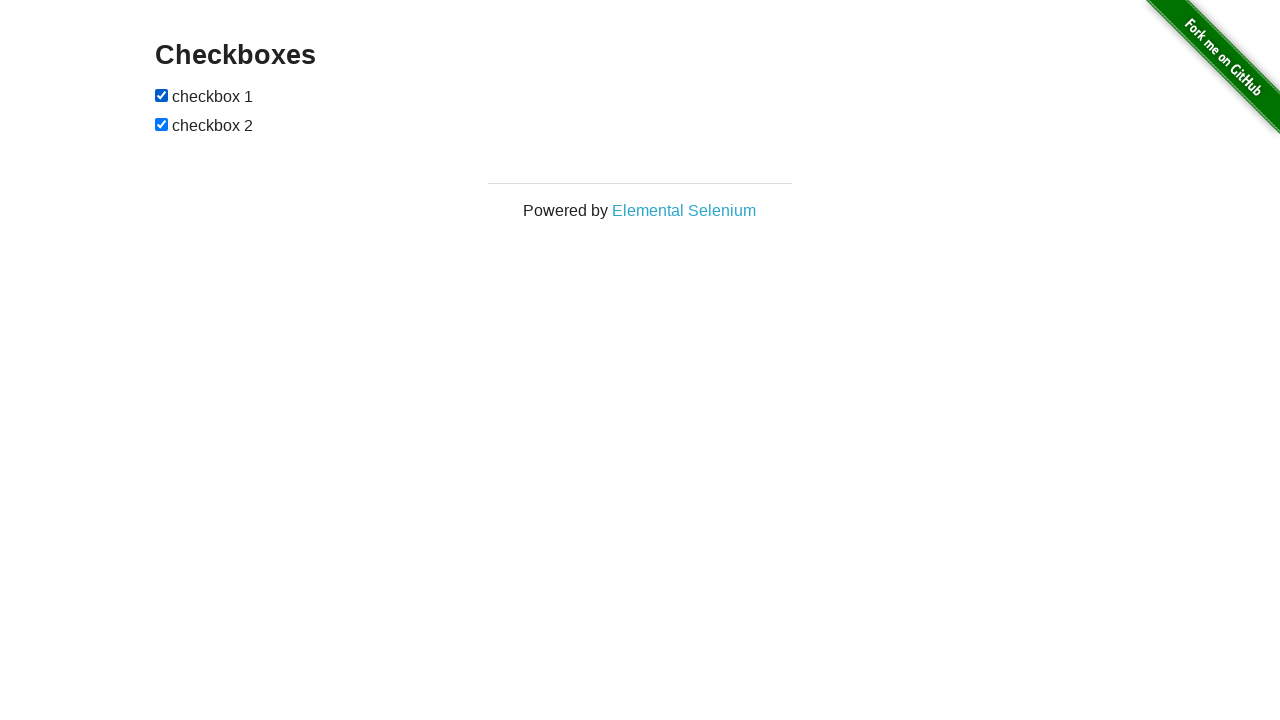